Tests a form interaction on the ASP.NET Awesome demo site by typing "Tomato" into a Meal input field and clicking on a "Celery" option

Starting URL: https://demo.aspnetawesome.com/

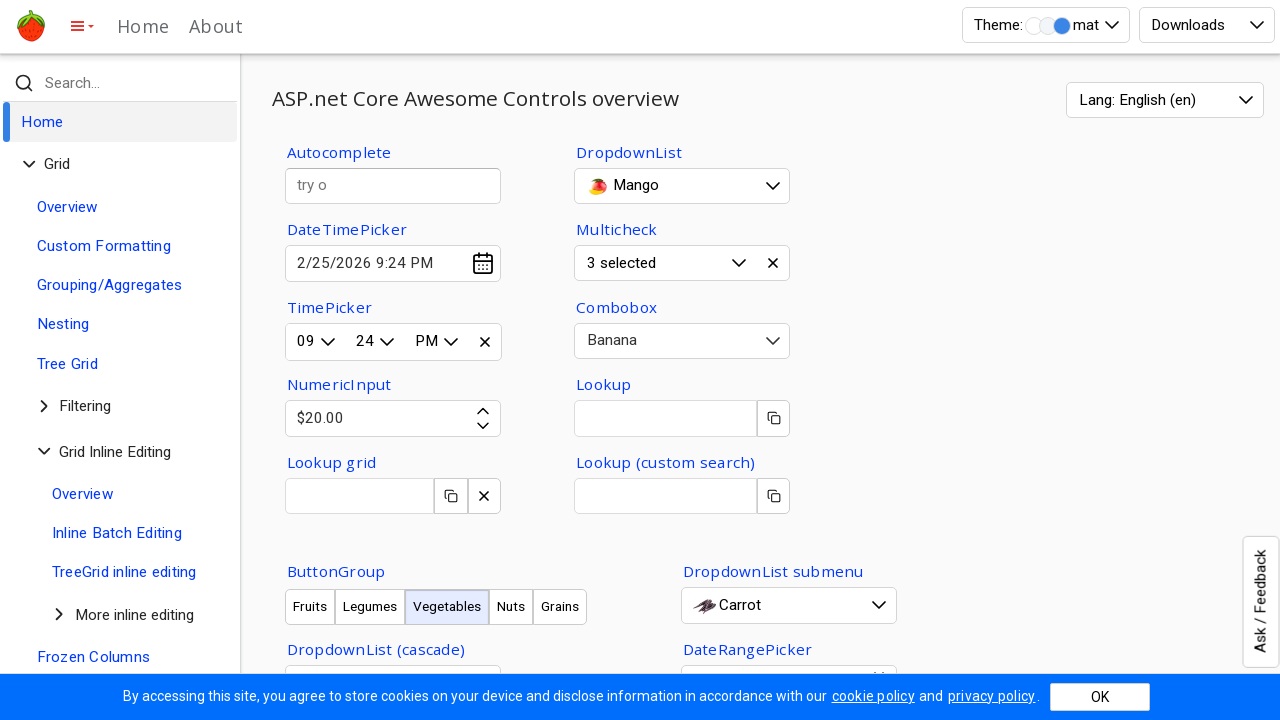

Navigated to ASP.NET Awesome demo site
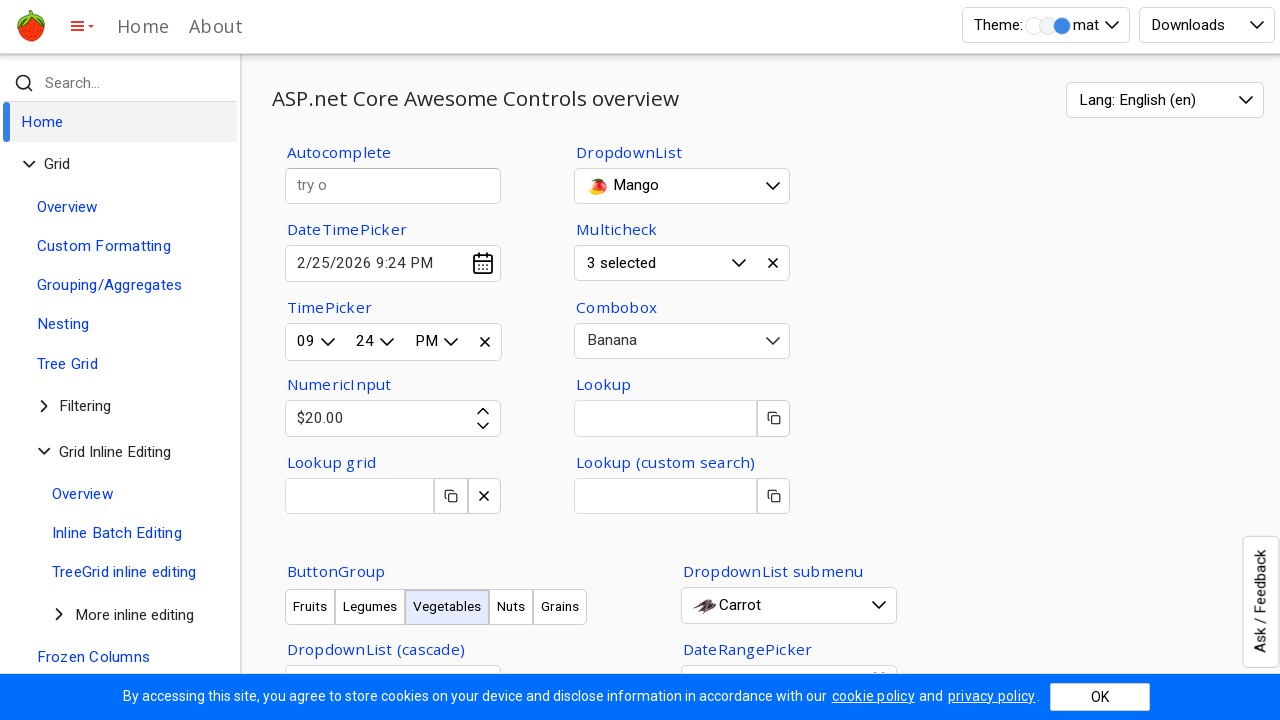

Typed 'Tomato' into the Meal input field on #Meal
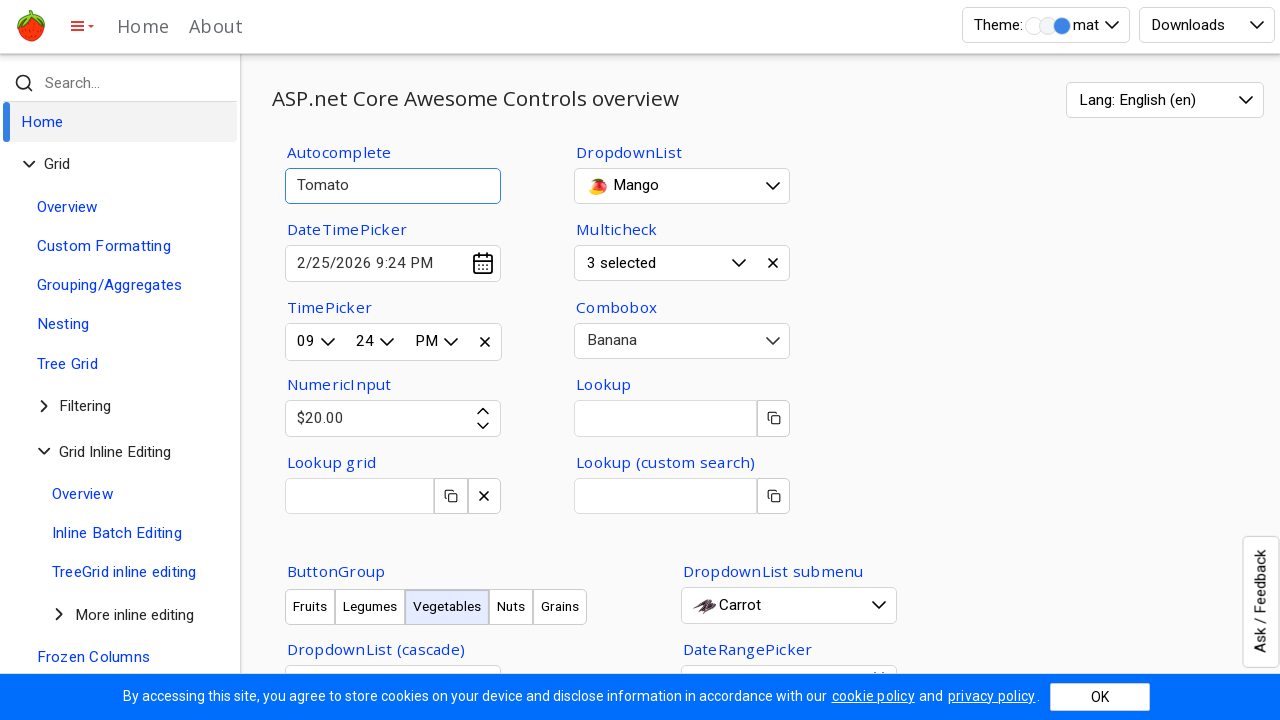

Clicked on the Celery option at (506, 360) on xpath=//div[@class='o-con'][normalize-space()='Celery']
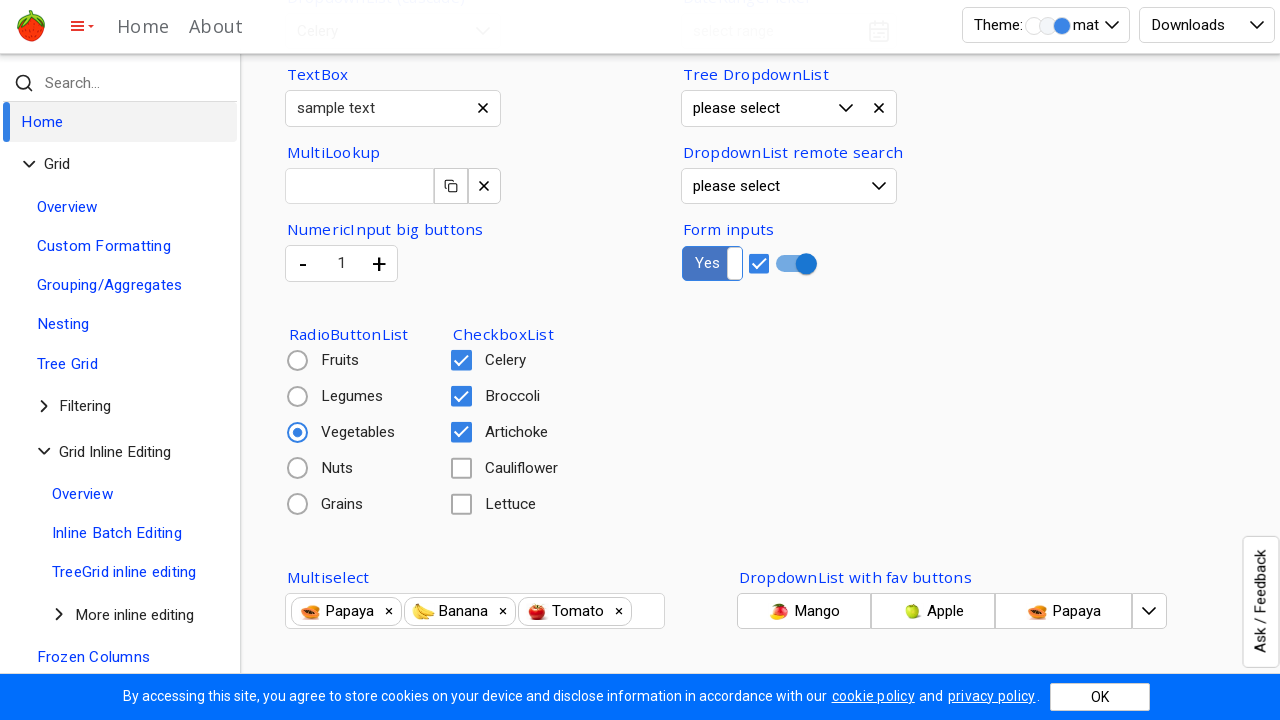

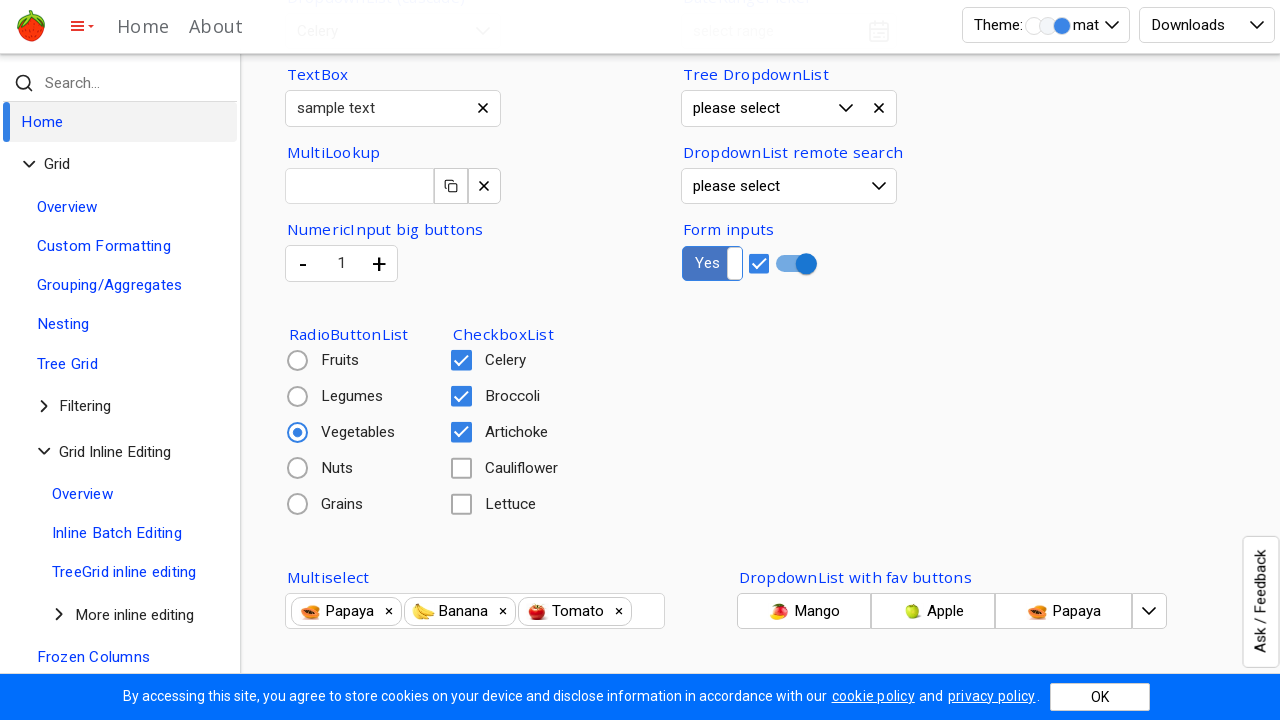